Tests handling a JavaScript confirmation dialog by clicking a button, switching to the confirm alert, verifying its text, and accepting it

Starting URL: https://v1.training-support.net/selenium/javascript-alerts

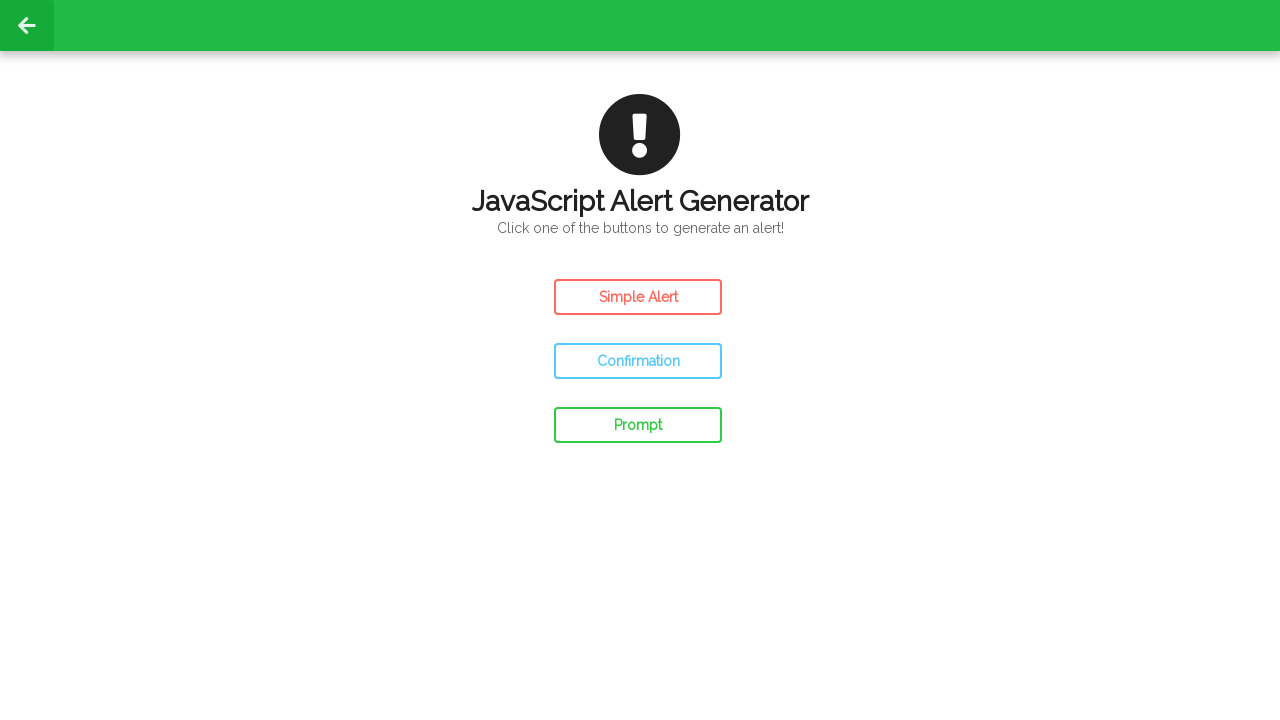

Registered dialog event handler for confirmation alerts
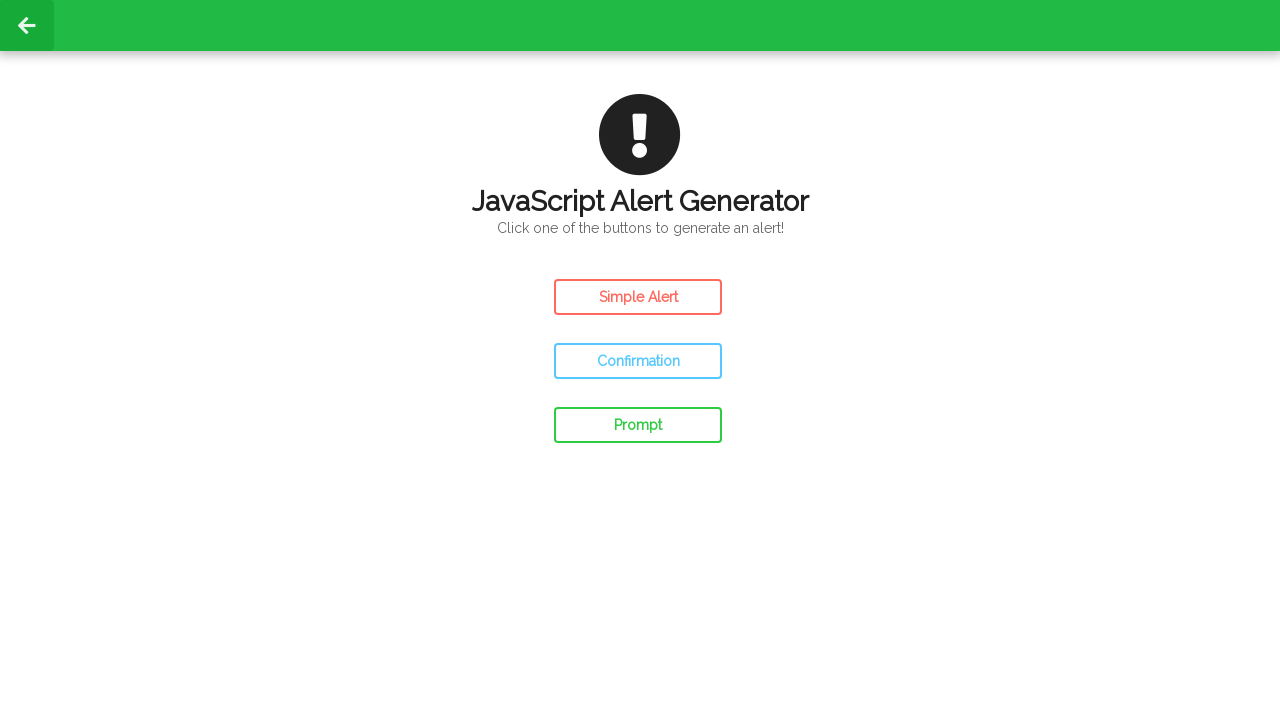

Confirmed JavaScript dialog with message 'This is a JavaScript Confirmation!' at (638, 361) on #confirm
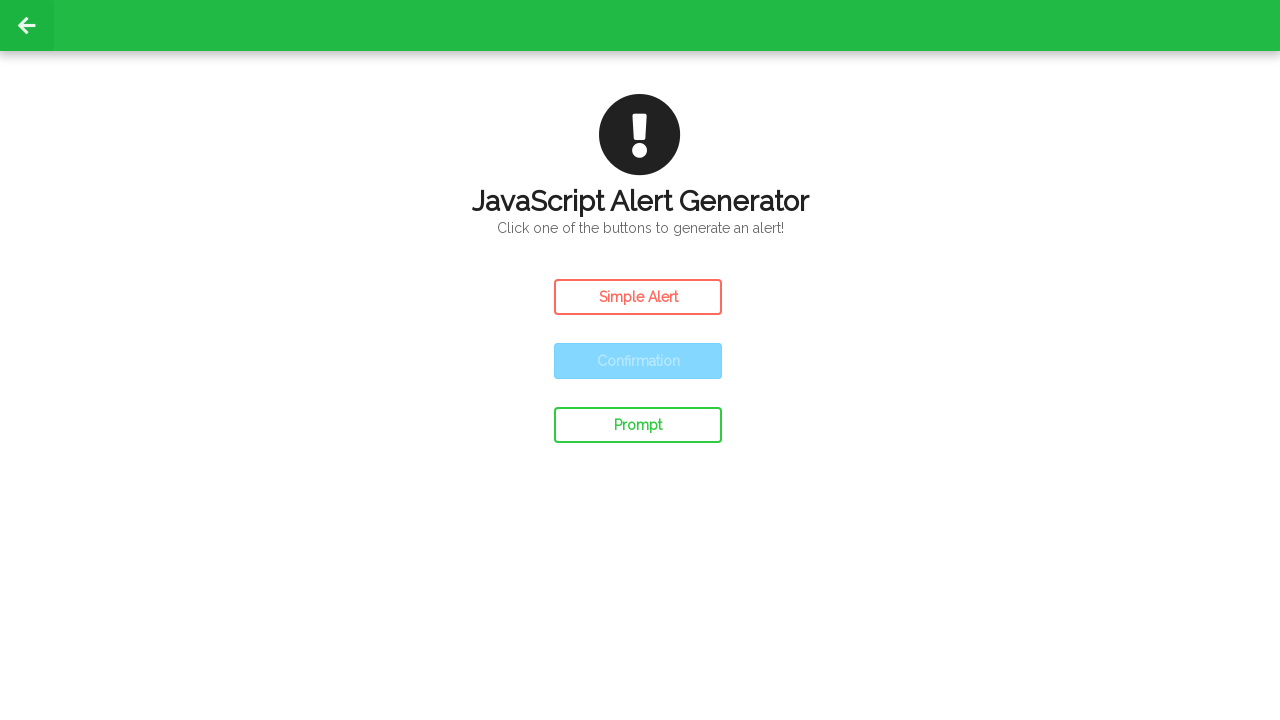

Clicked confirm button to trigger JavaScript confirmation dialog
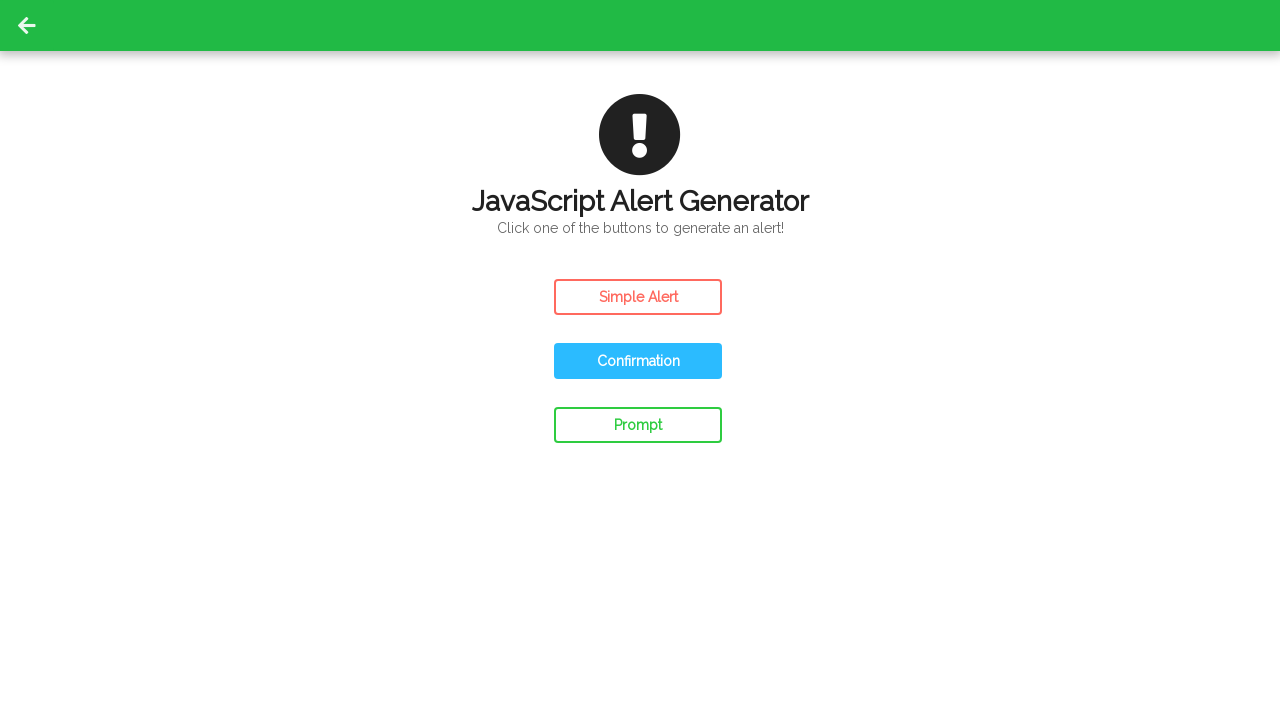

Waited 500ms for dialog handling to complete
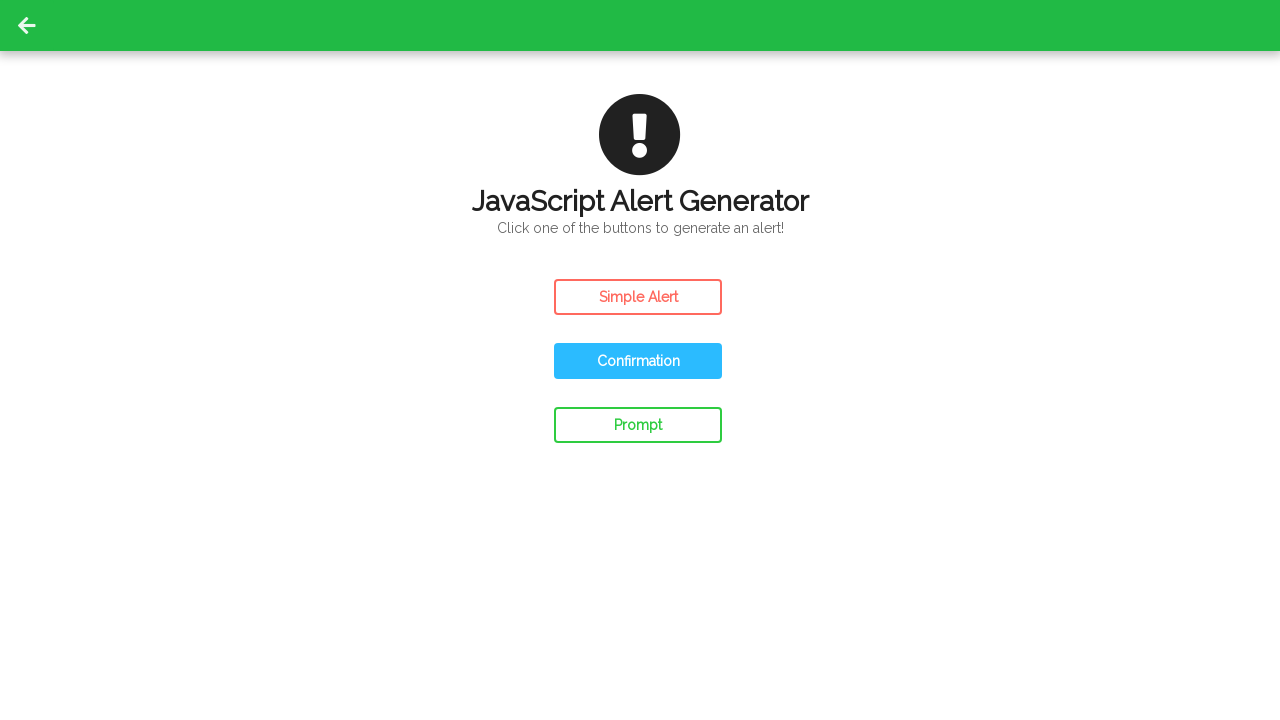

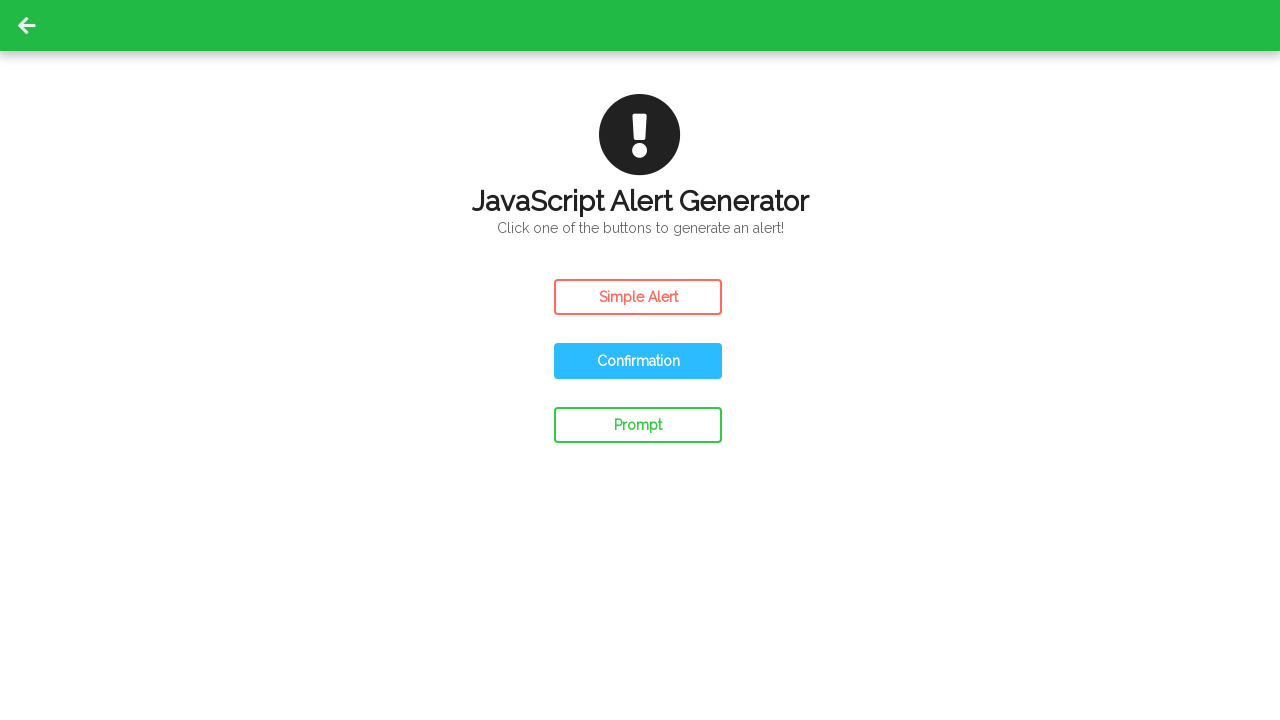